Tests the lock overlay feature by clearing localStorage and visiting a report page three times. On the third visit, the page should display a lock overlay with "What You See Now" and "What You Get Live" comparison content.

Starting URL: https://sunspire-web-app.vercel.app

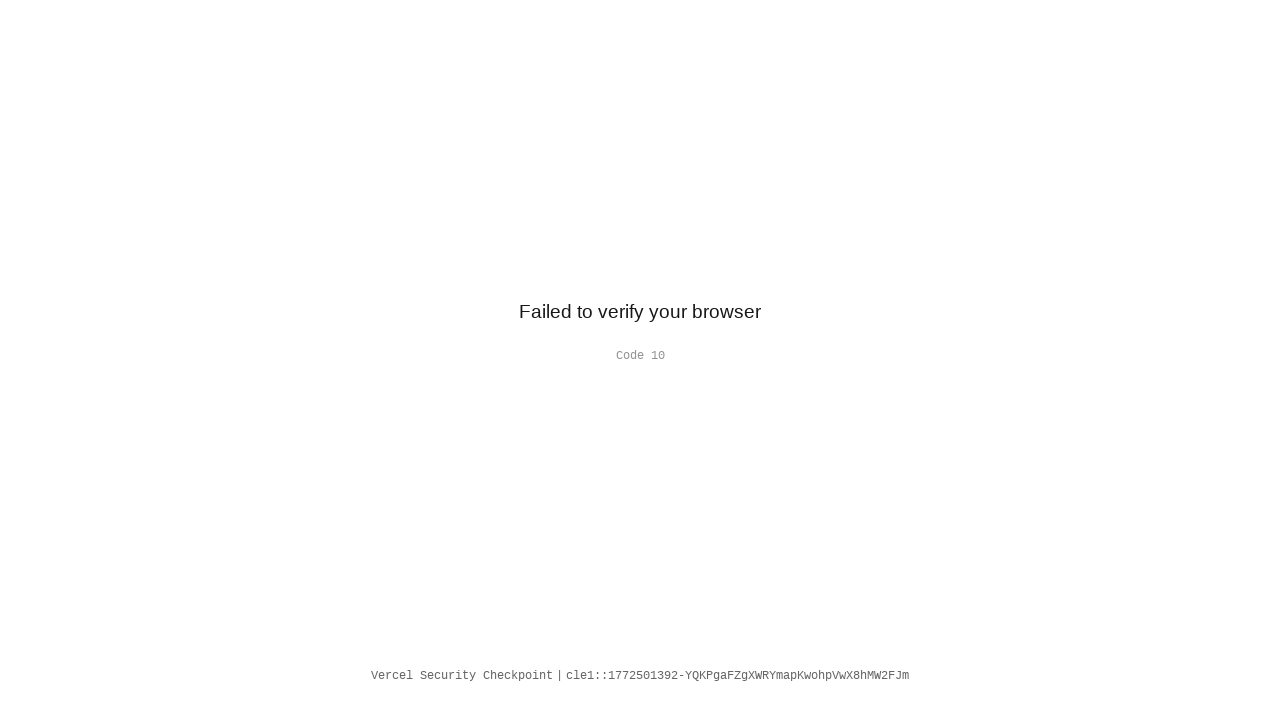

Cleared localStorage
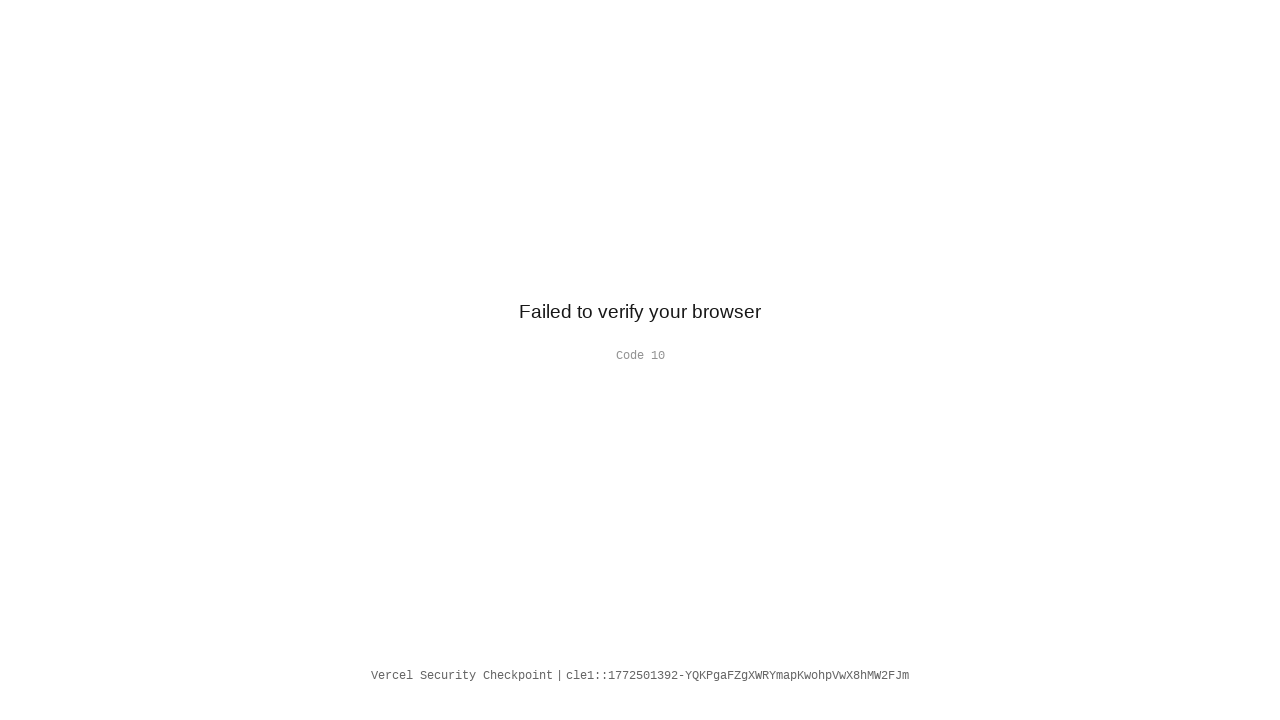

Navigated to report page (first visit)
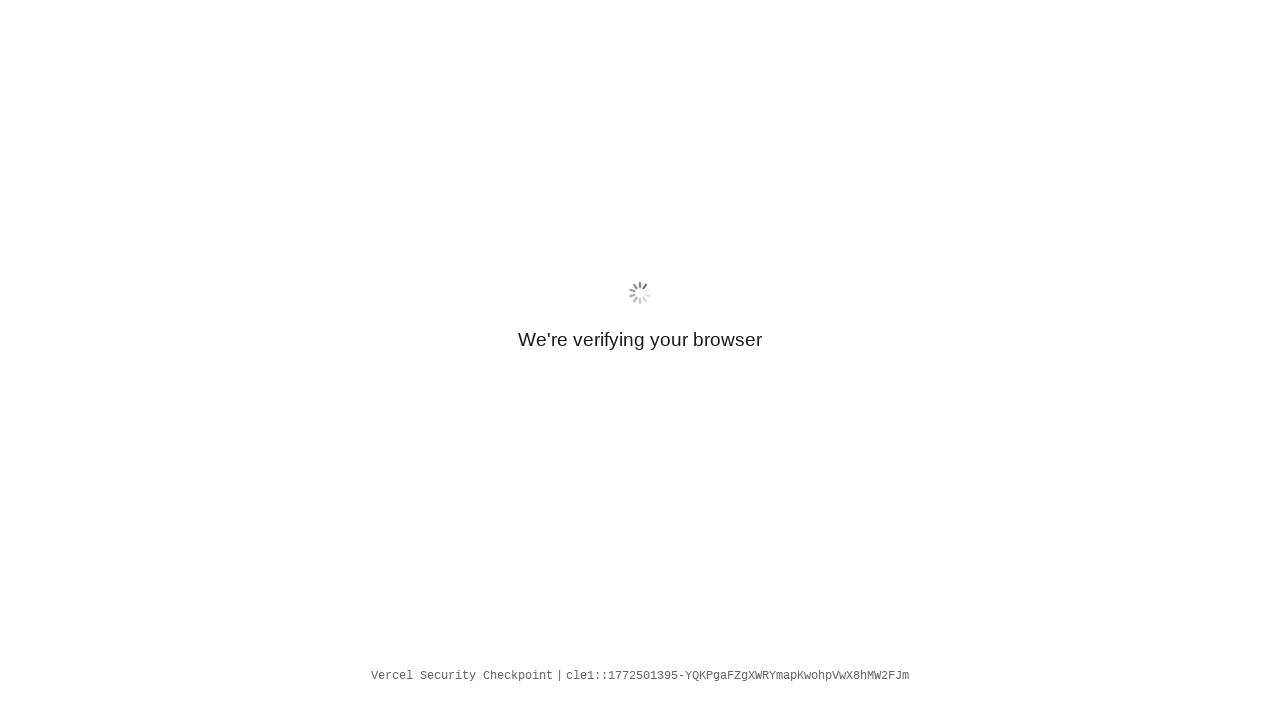

First page load completed (networkidle)
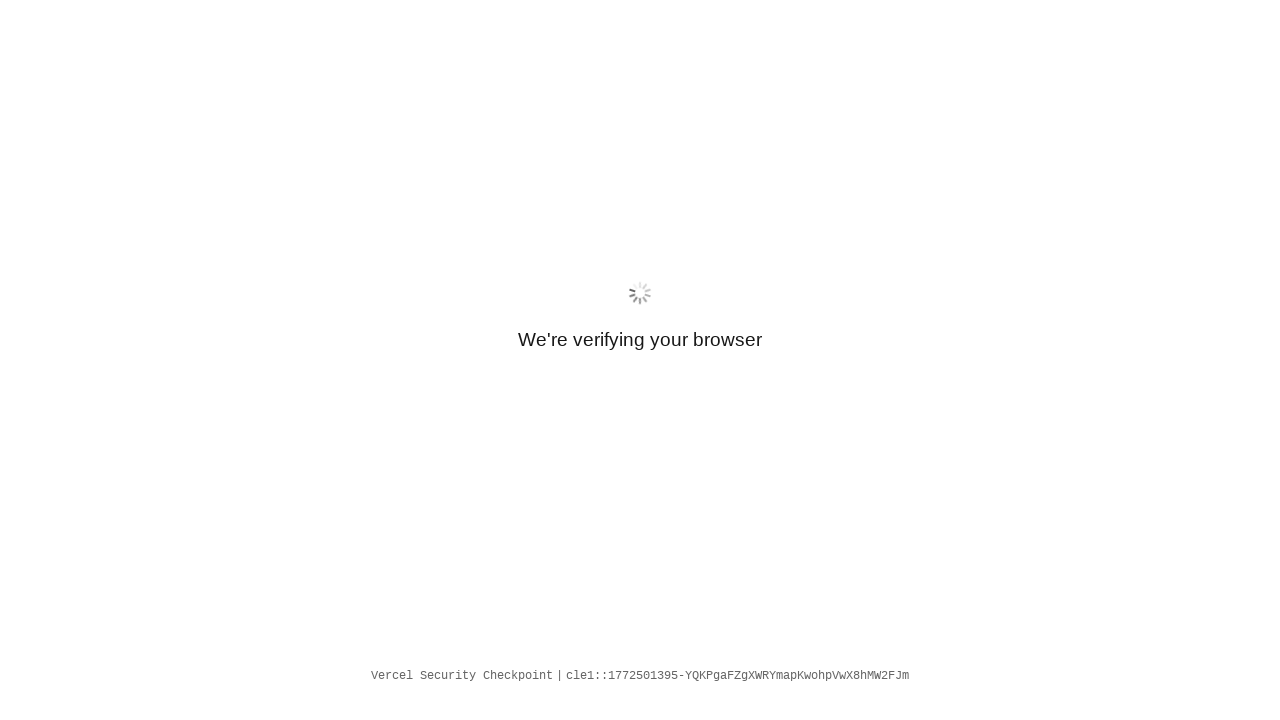

Navigated to report page (second visit)
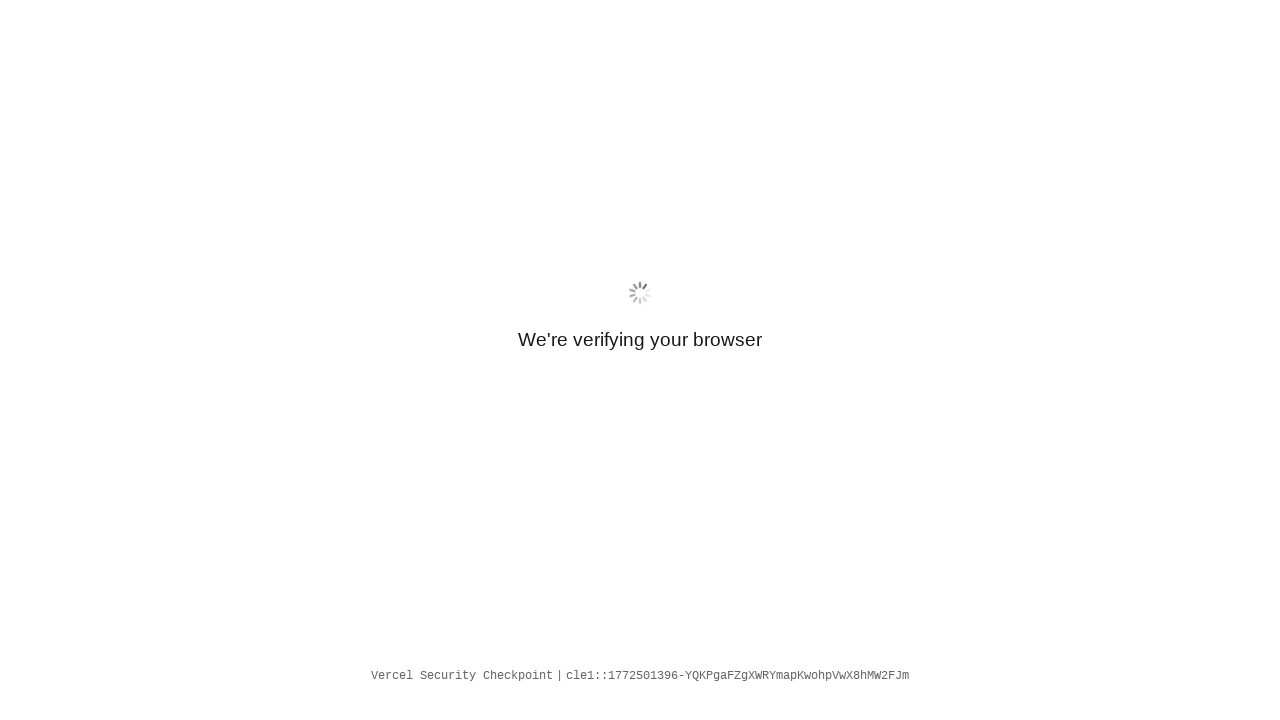

Second page load completed (networkidle)
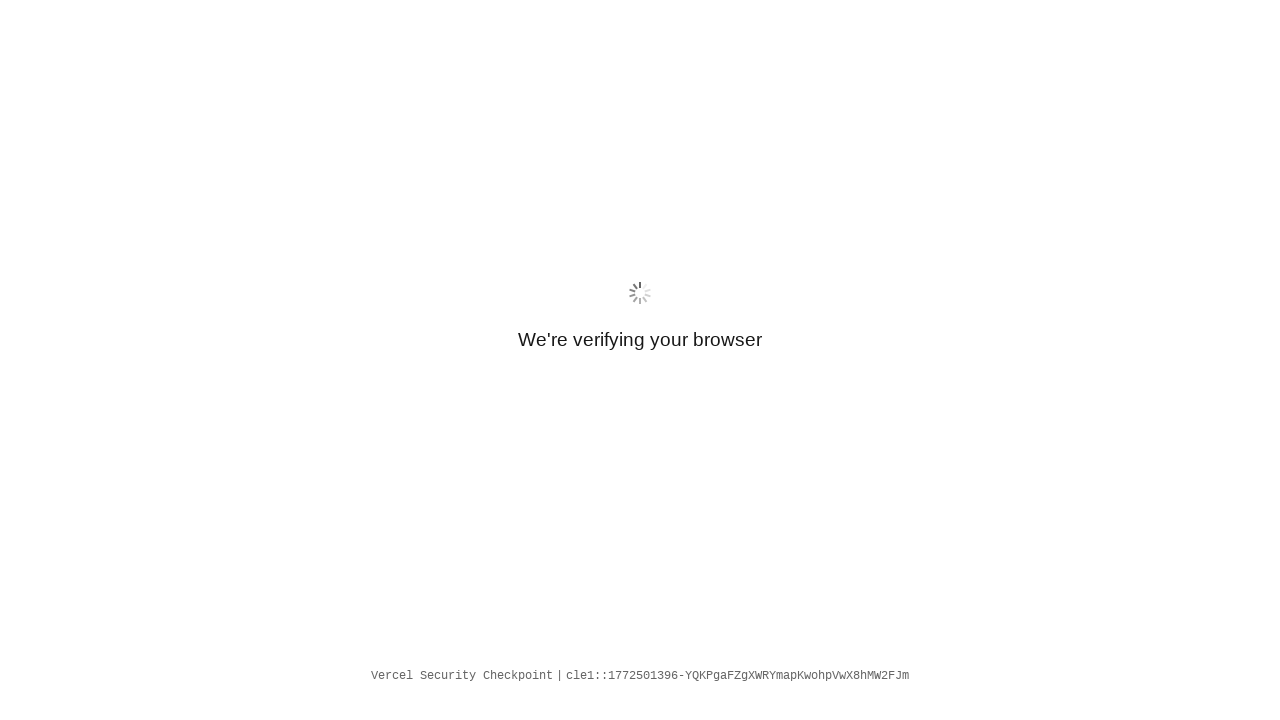

Navigated to report page (third visit)
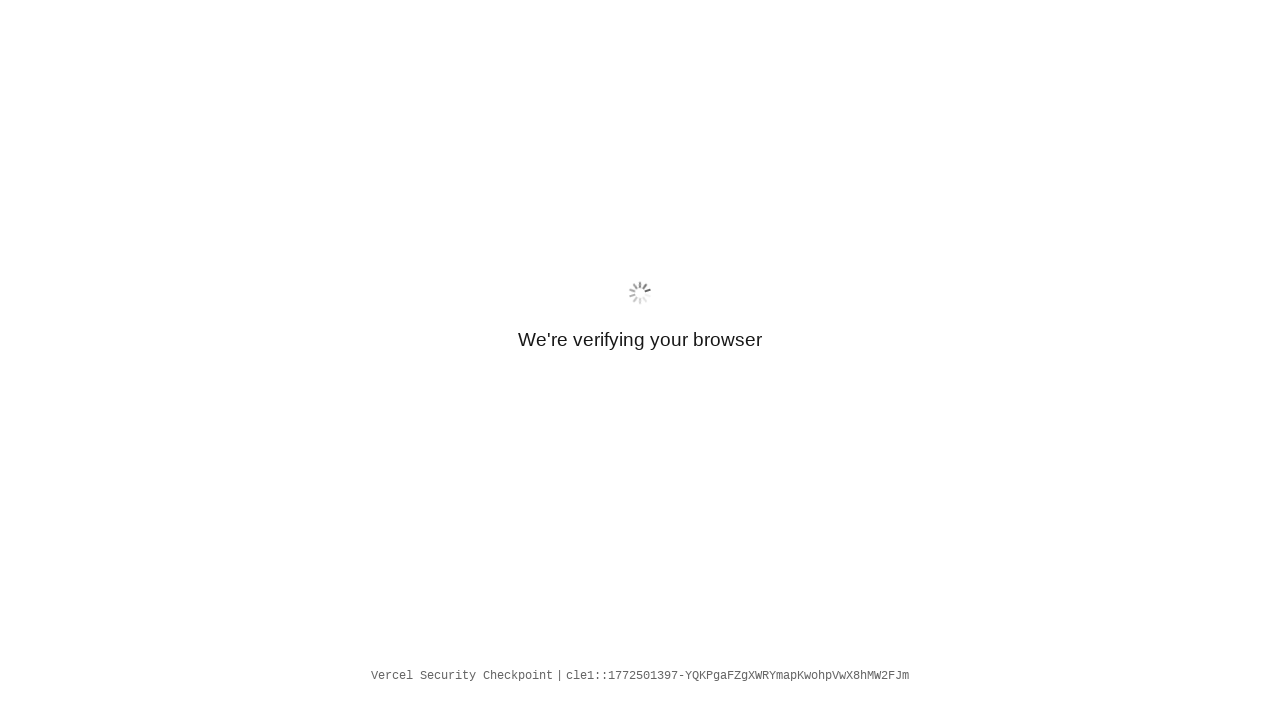

Third page load completed (networkidle) - lock overlay should be visible
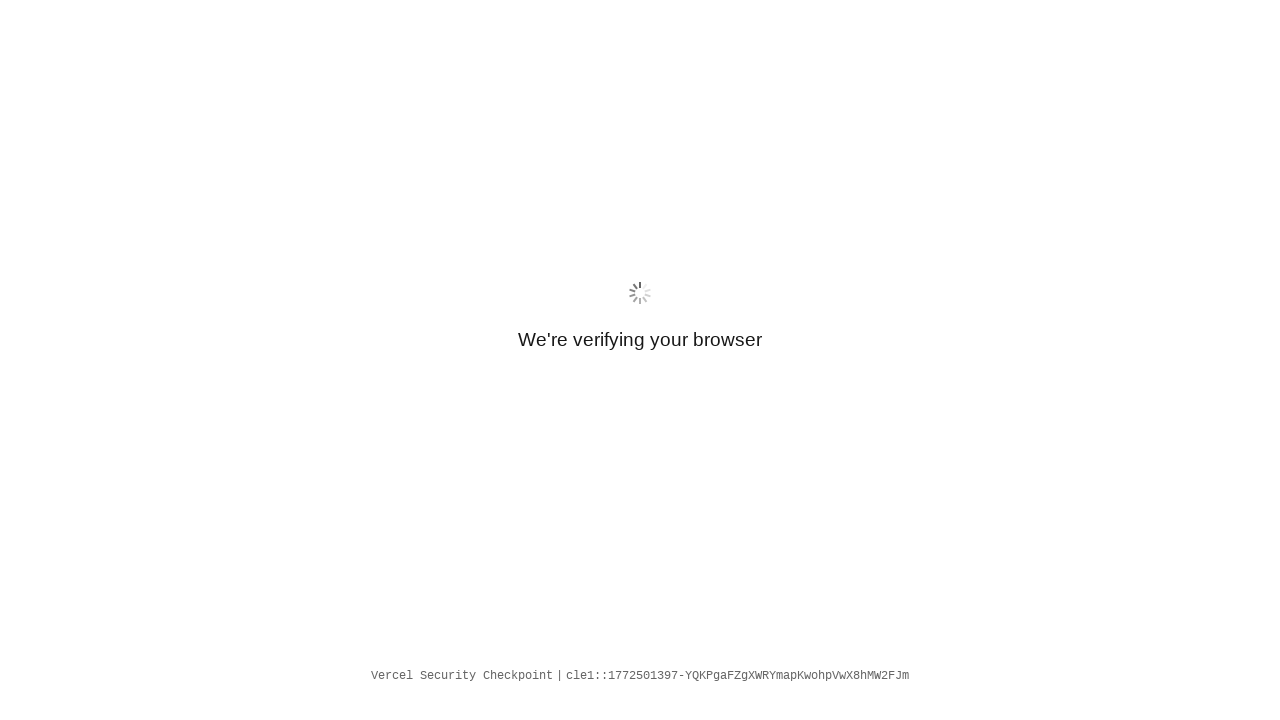

Located 'What You See Now' element
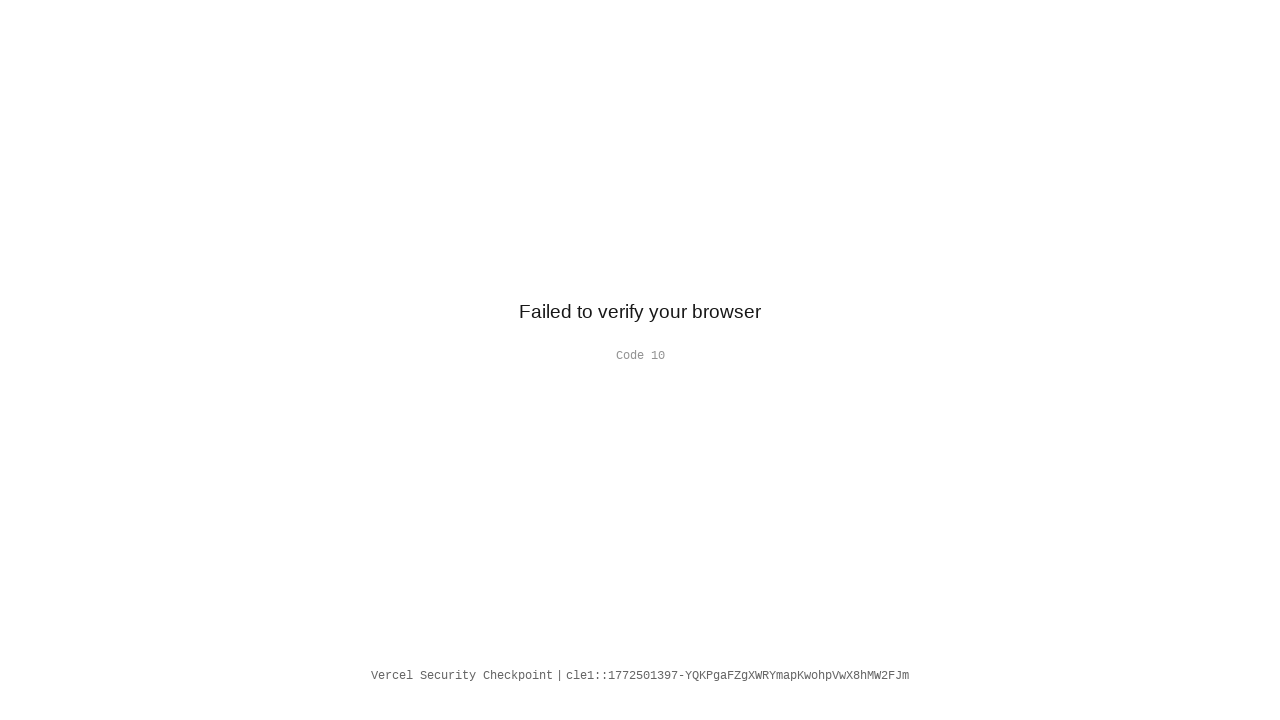

Checked visibility of 'What You See Now' text
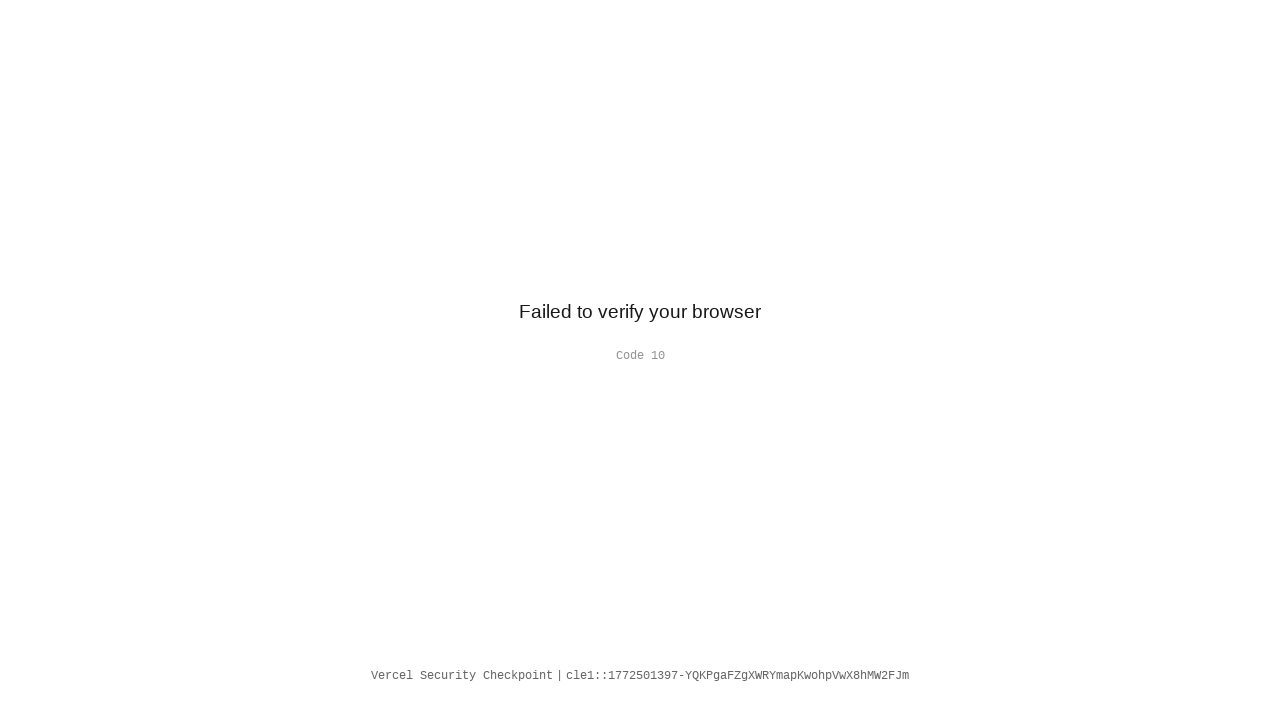

Located 'What You Get Live' element
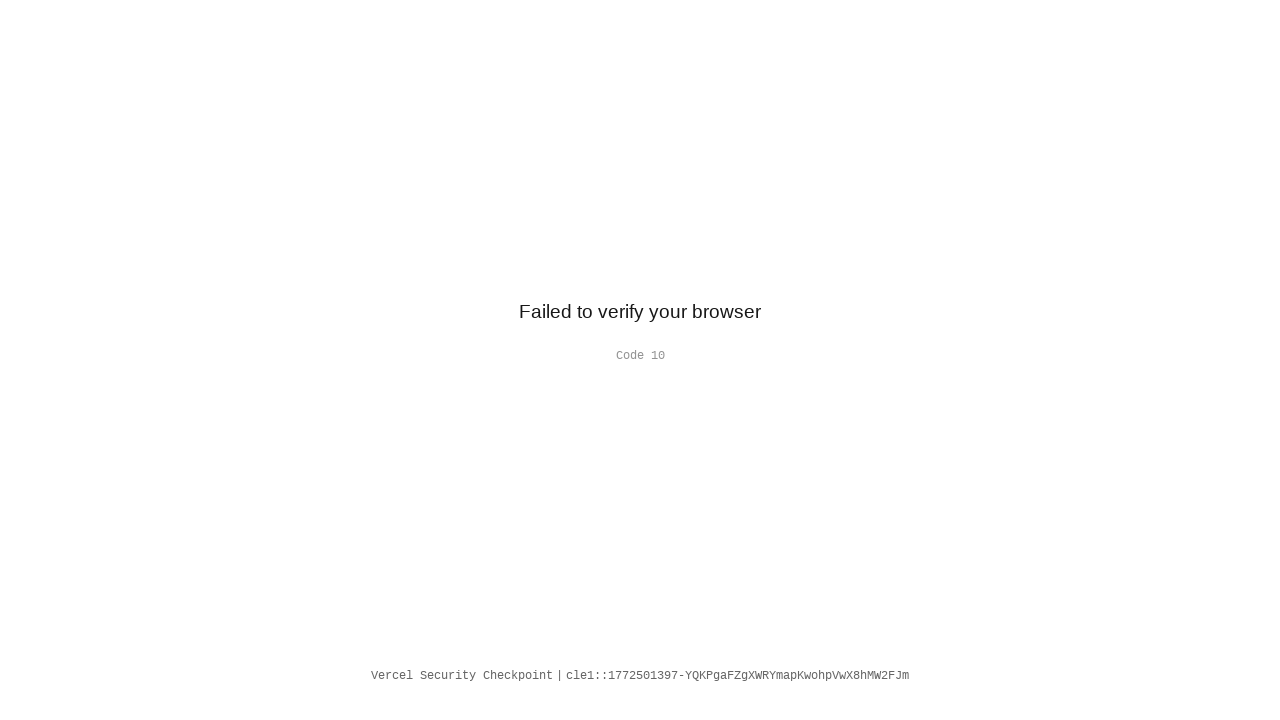

Checked visibility of 'What You Get Live' text
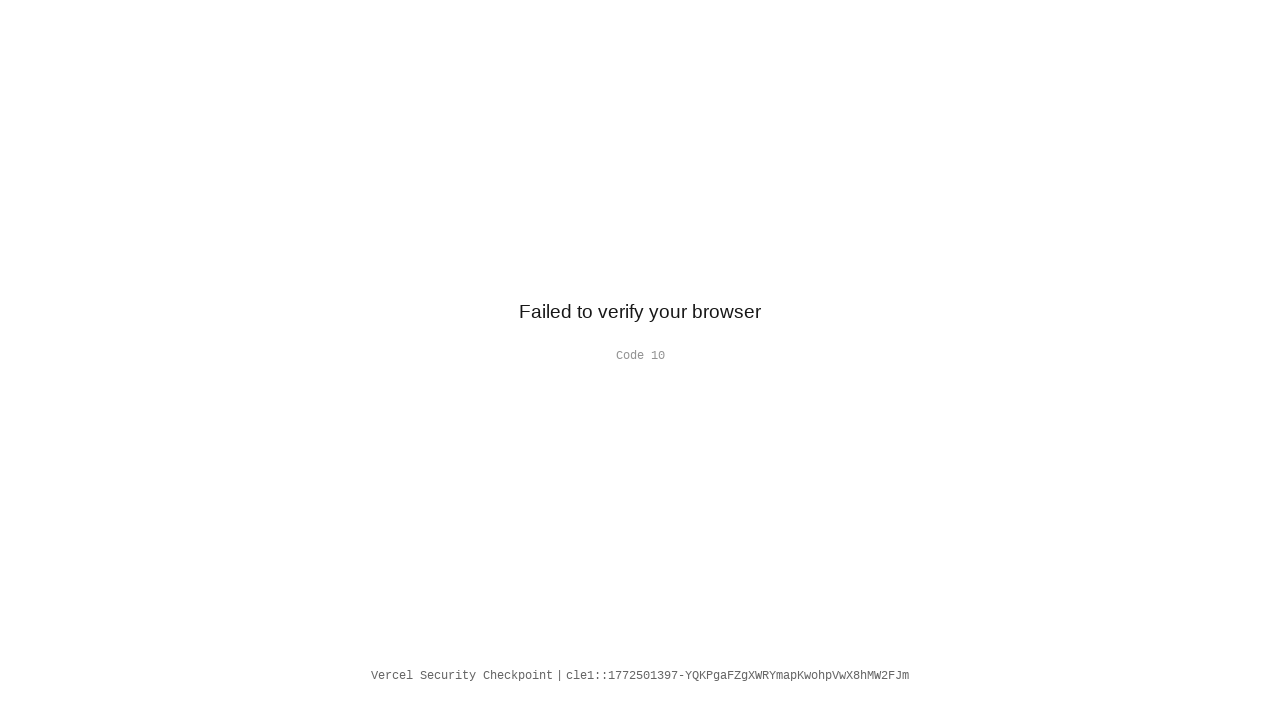

Located primary CTA buttons on lock overlay
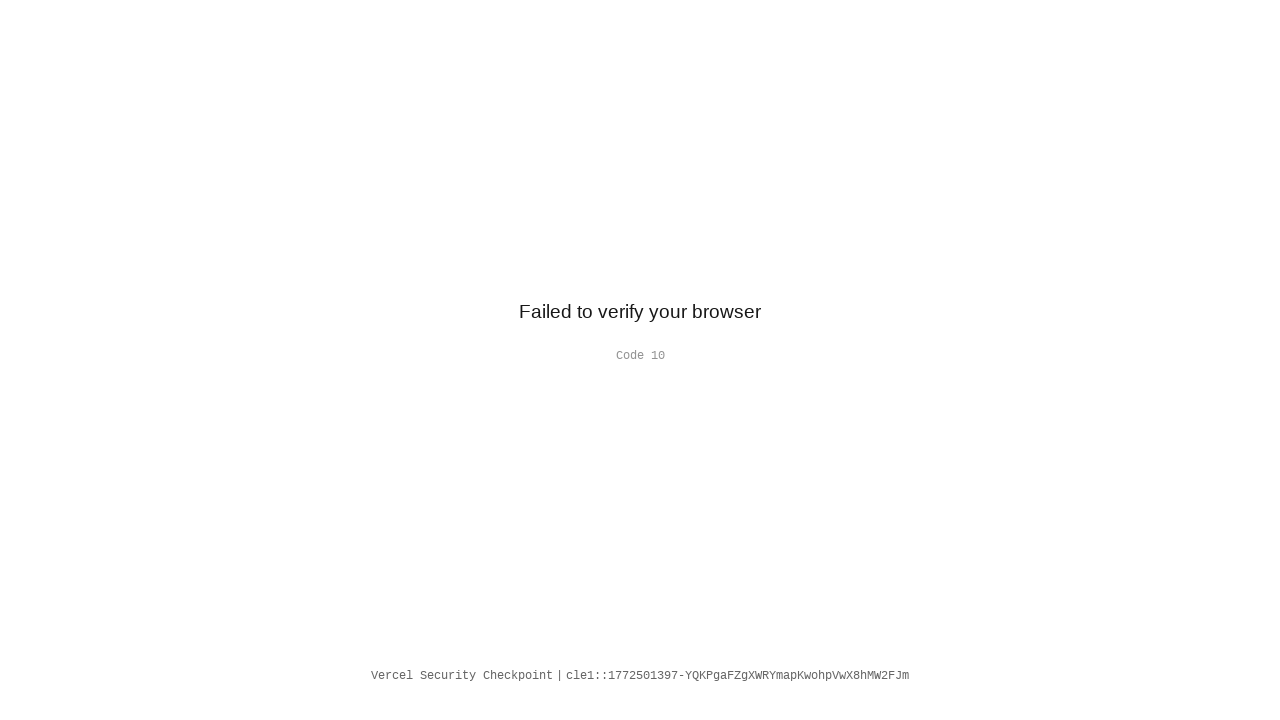

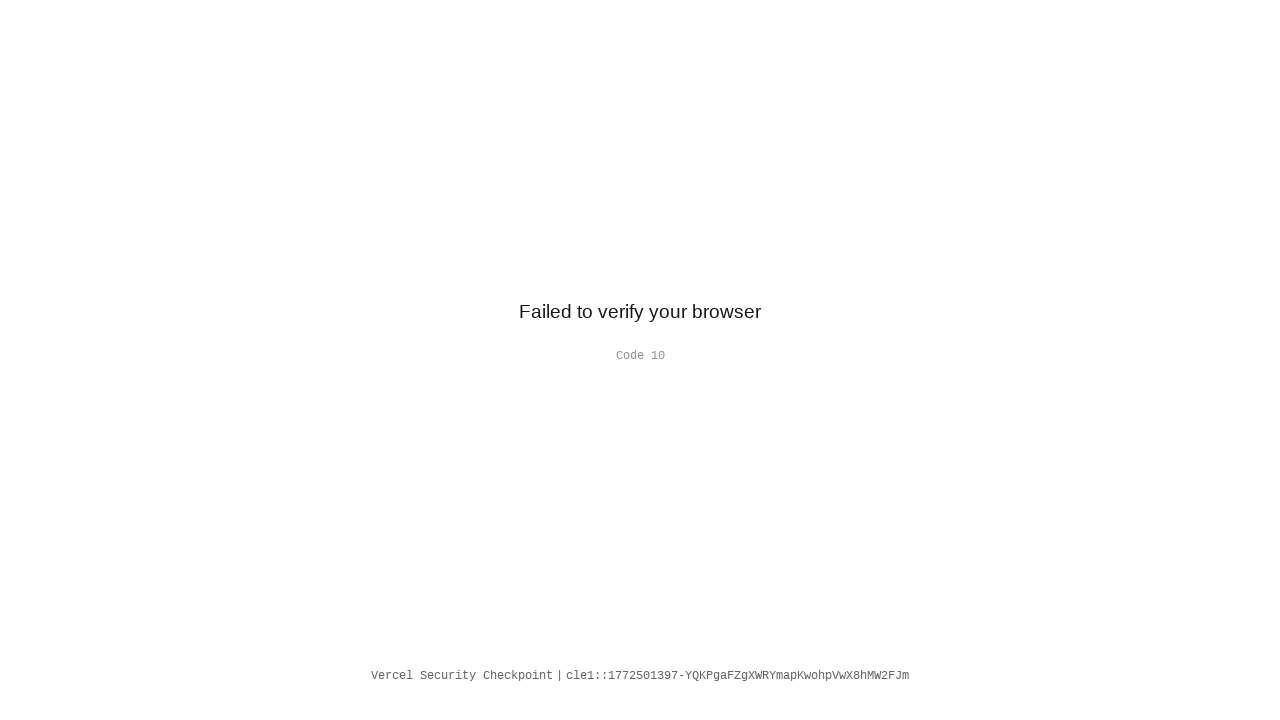